Tests dropdown and list selection functionality on a form by selecting various options including country, city, course, and language preferences

Starting URL: https://www.leafground.com/dashboard.xhtml

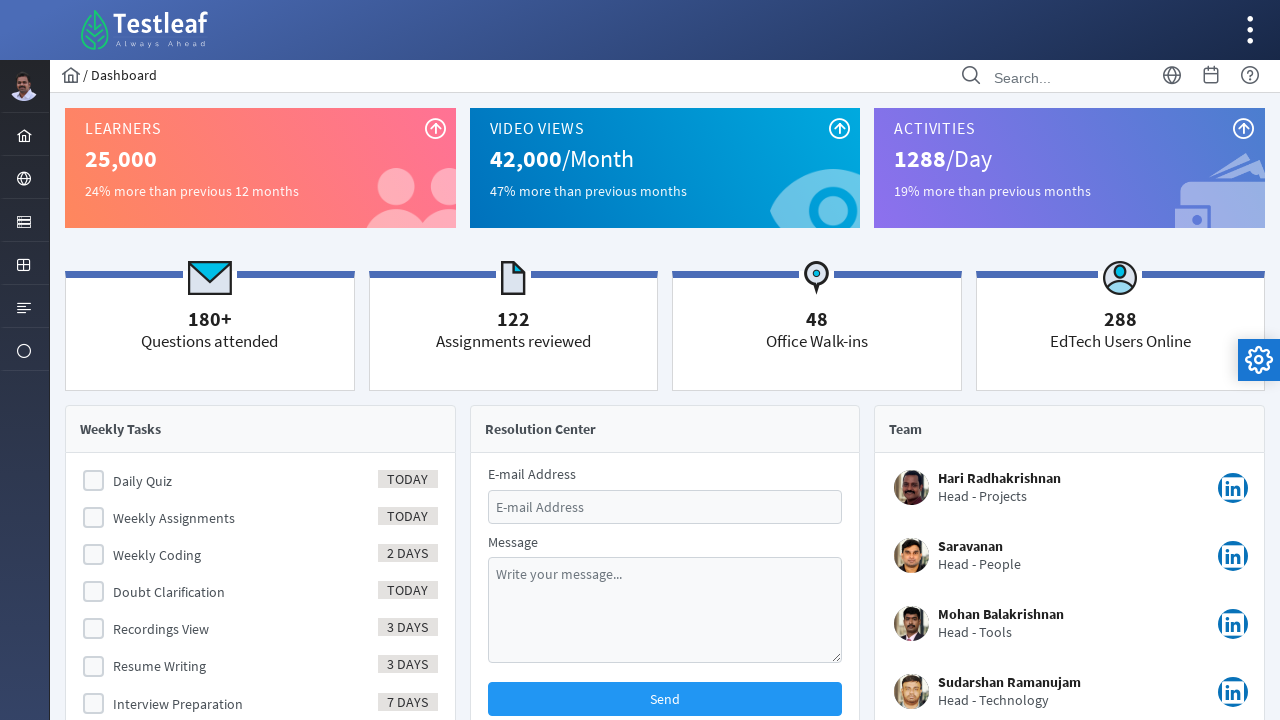

Clicked on elements icon in menu at (24, 220) on //*[@id="menuform"]/child::ul/li[3]
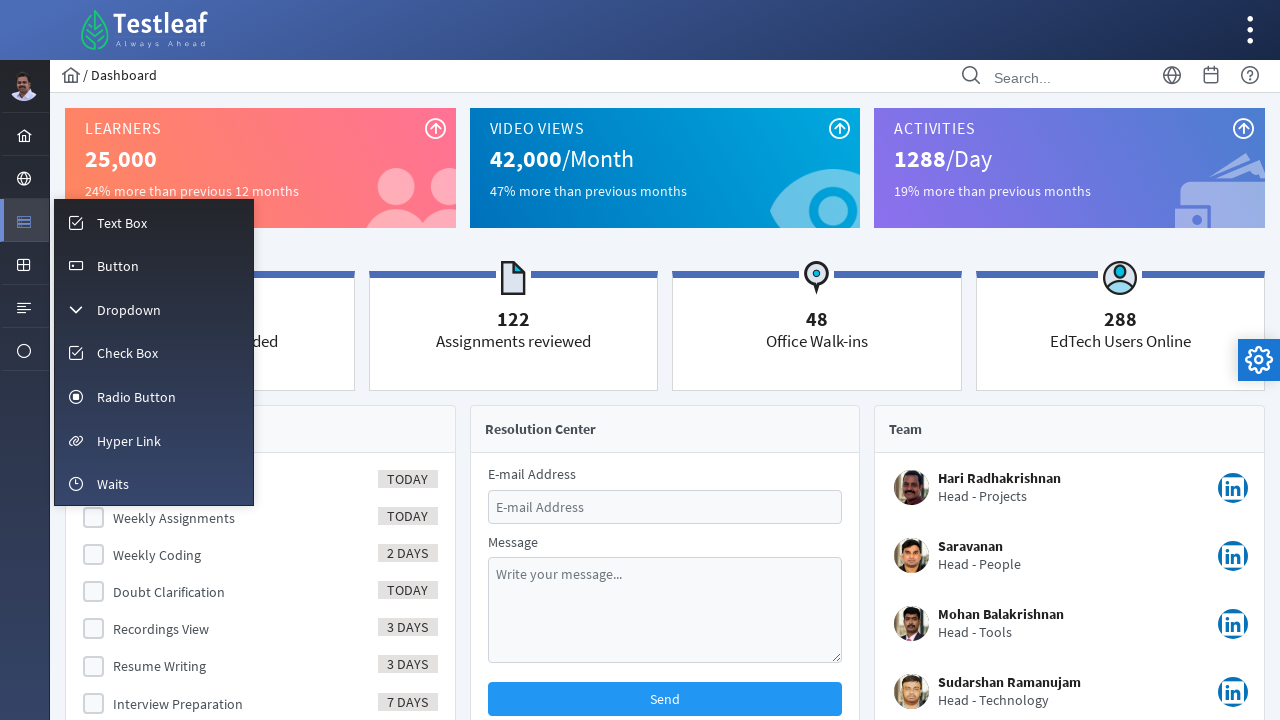

Clicked on dropdown icon at (154, 309) on #menuform\:m_dropdown
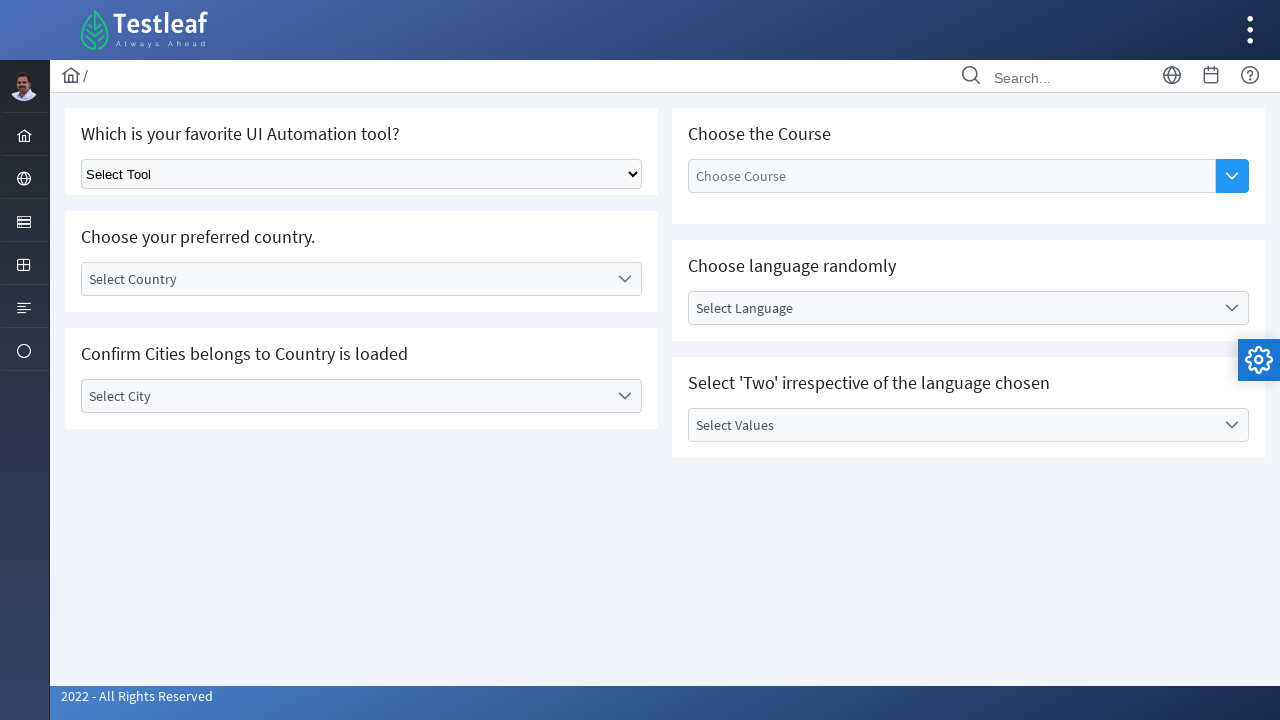

Selected Selenium as favorite UI automation tool on .ui-selectonemenu
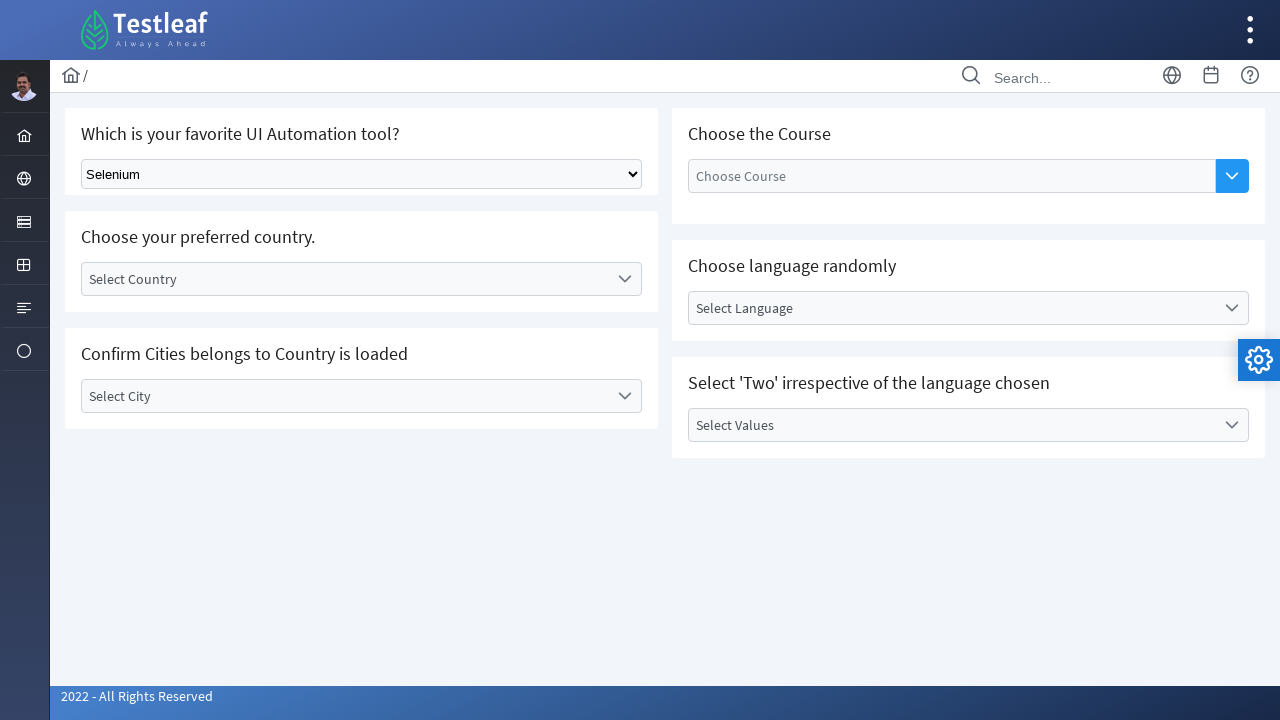

Clicked on country dropdown at (345, 279) on //*[@id="j_idt87:country_label"]
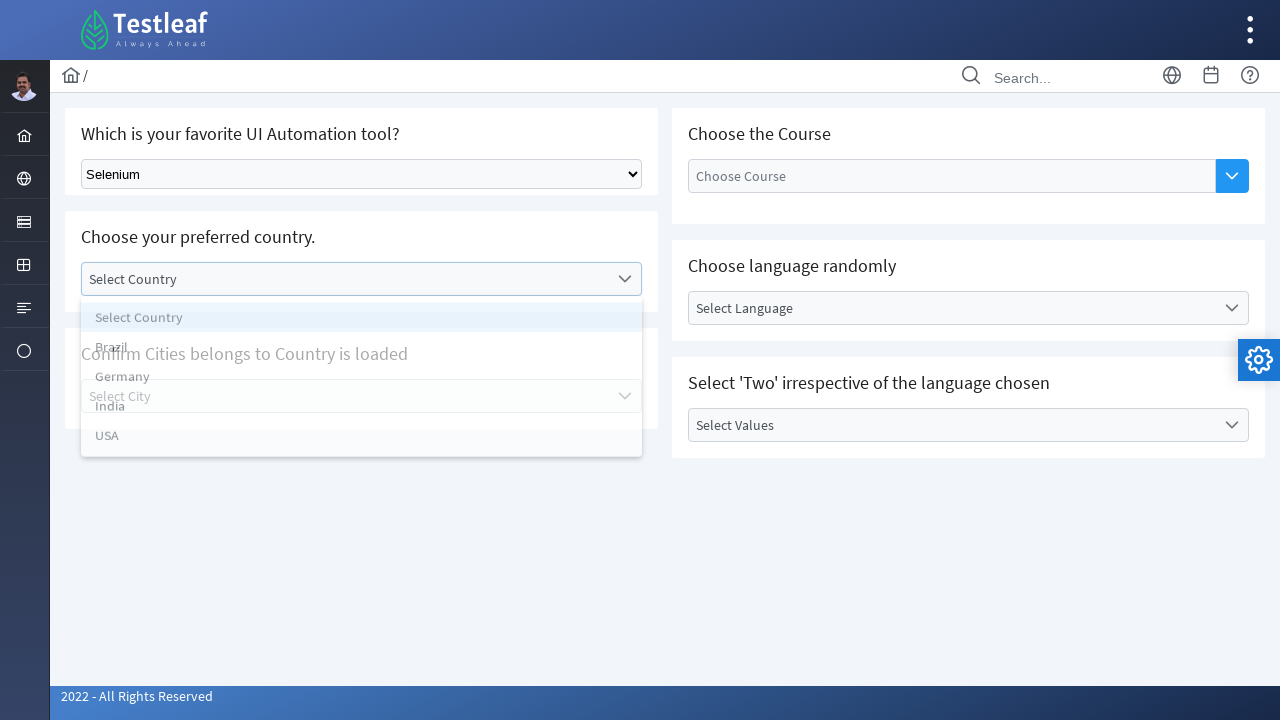

Selected Brazil as preferred country at (362, 351) on xpath=//li[text()='Brazil']
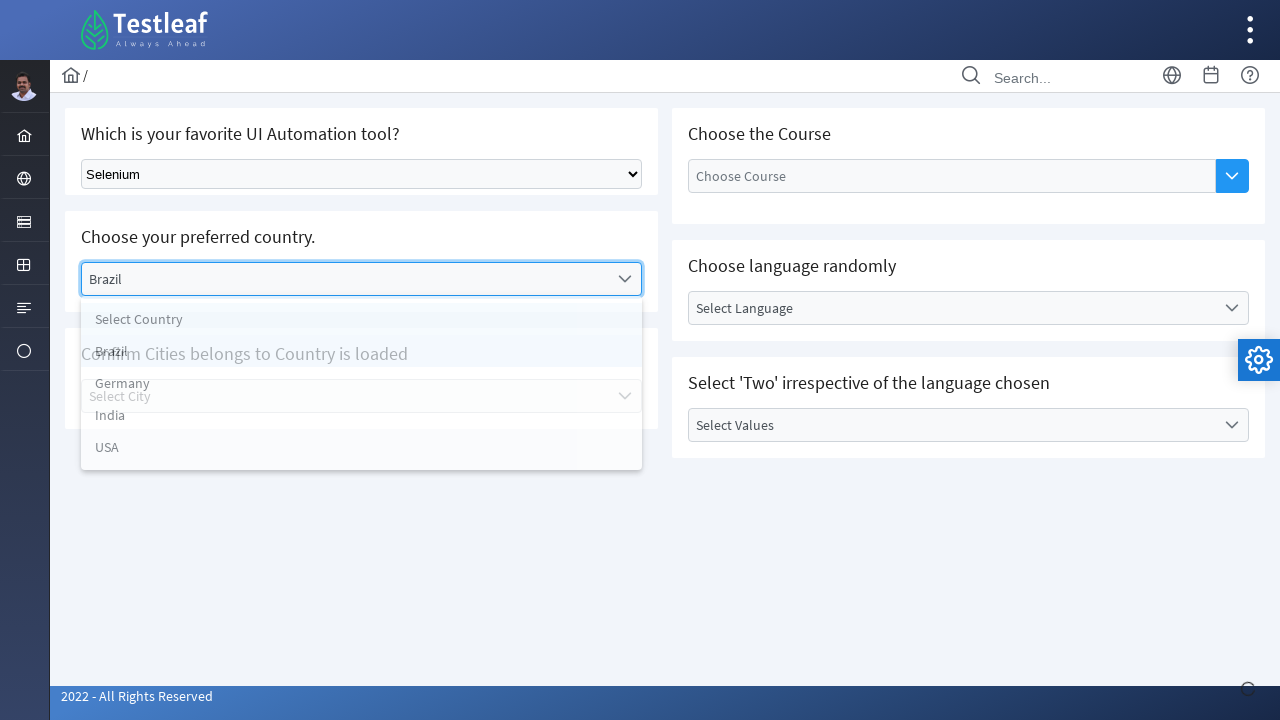

Clicked on city dropdown at (345, 396) on xpath=//label[@id='j_idt87:city_label']
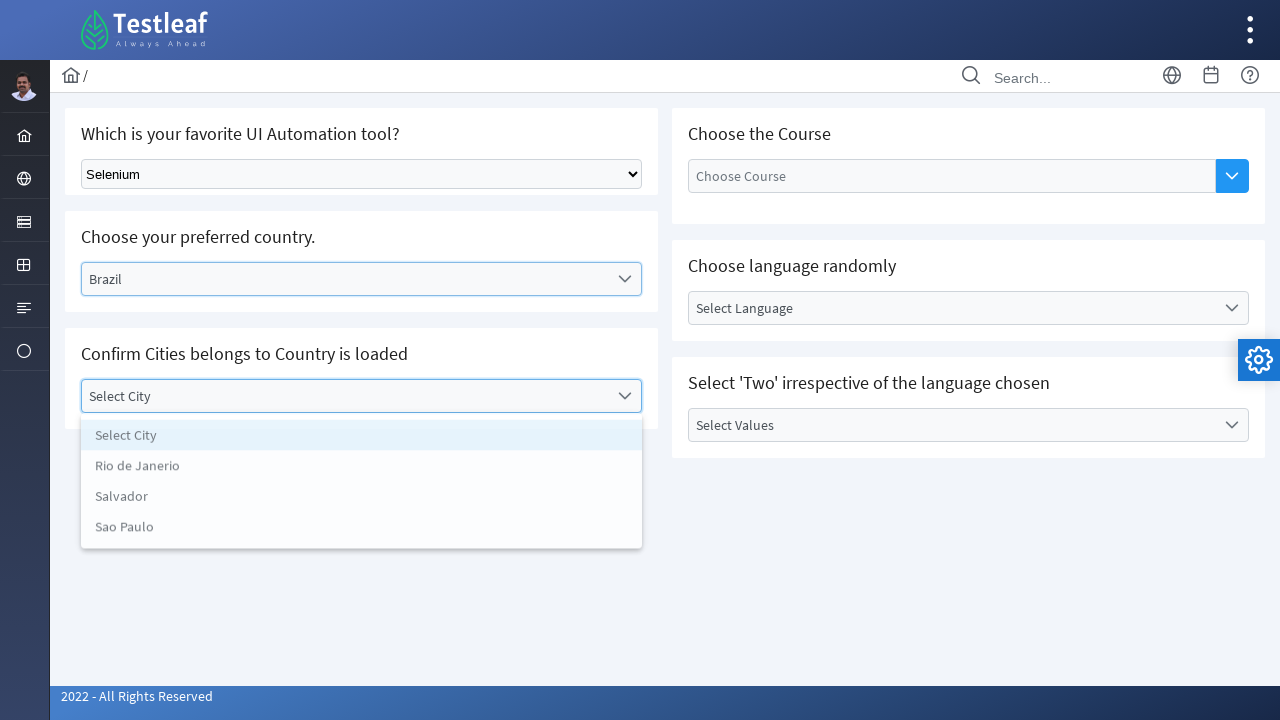

City options loaded
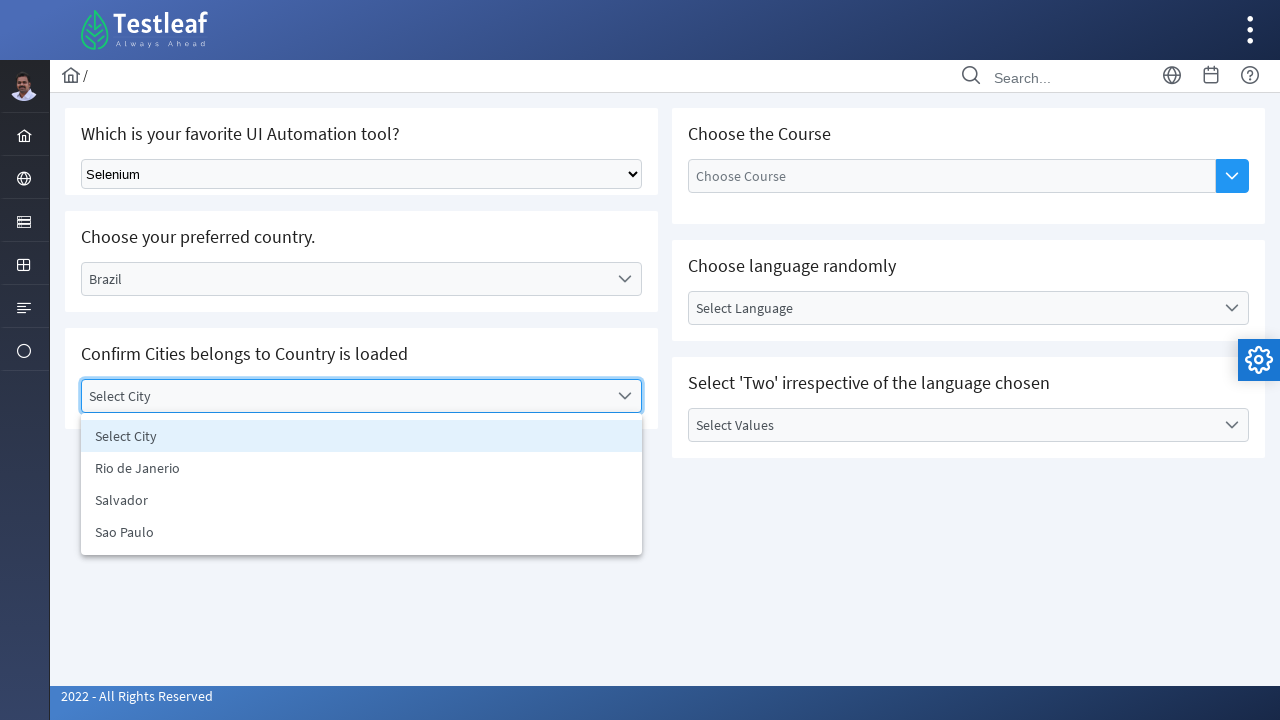

Selected Rio de Janeiro as preferred city at (362, 468) on xpath=//li[text()='Rio de Janerio']
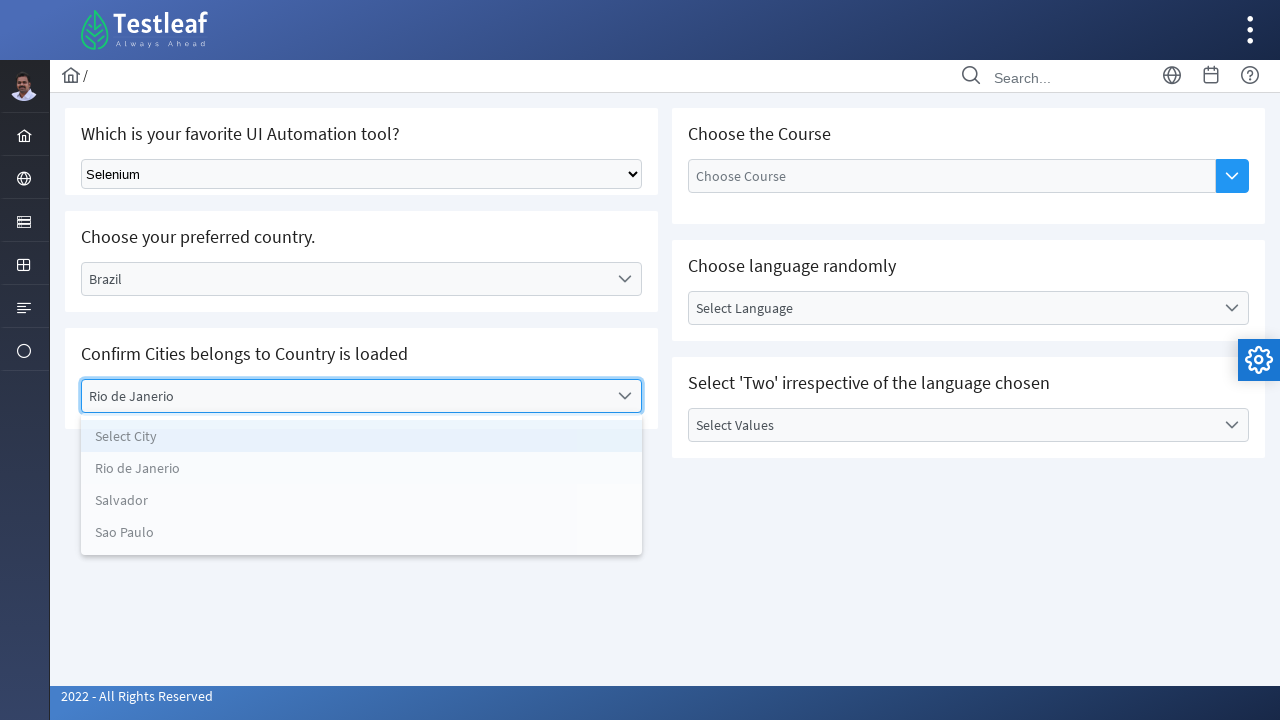

Clicked on course autocomplete button at (1232, 176) on //*[@id="j_idt87:auto-complete"]/button
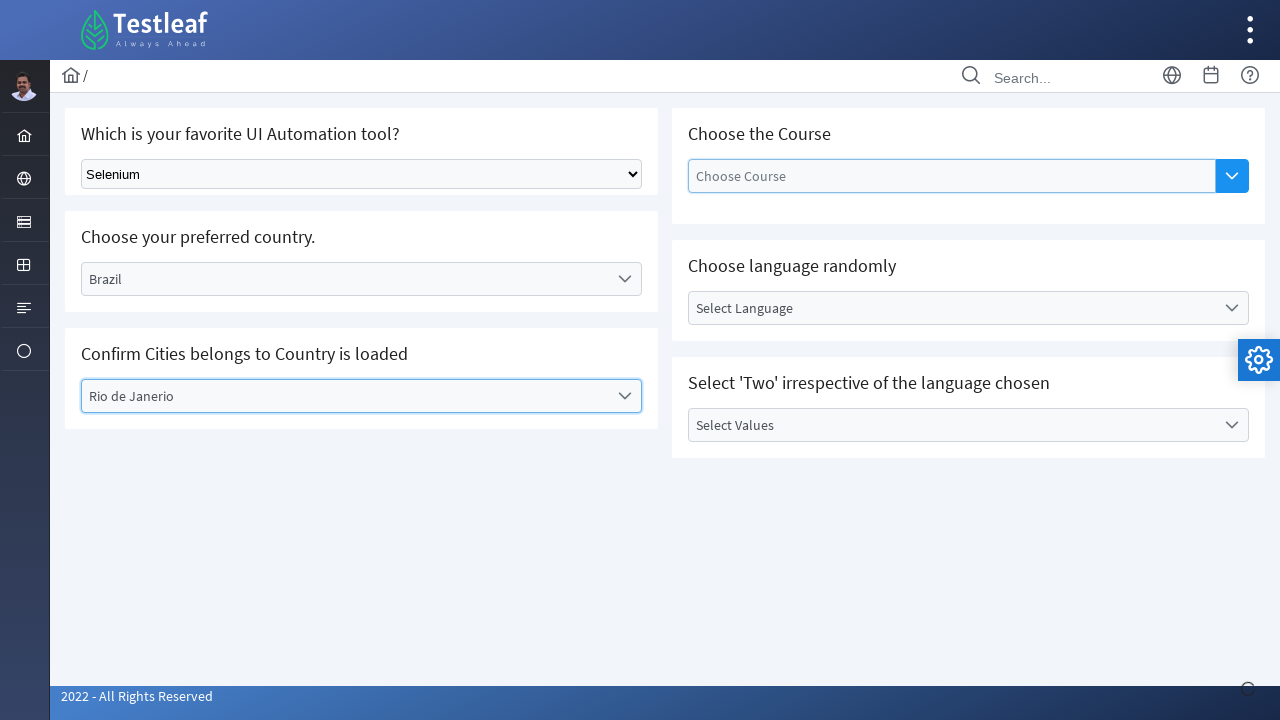

Selected AWS as preferred course at (952, 231) on xpath=//li[text()='AWS']
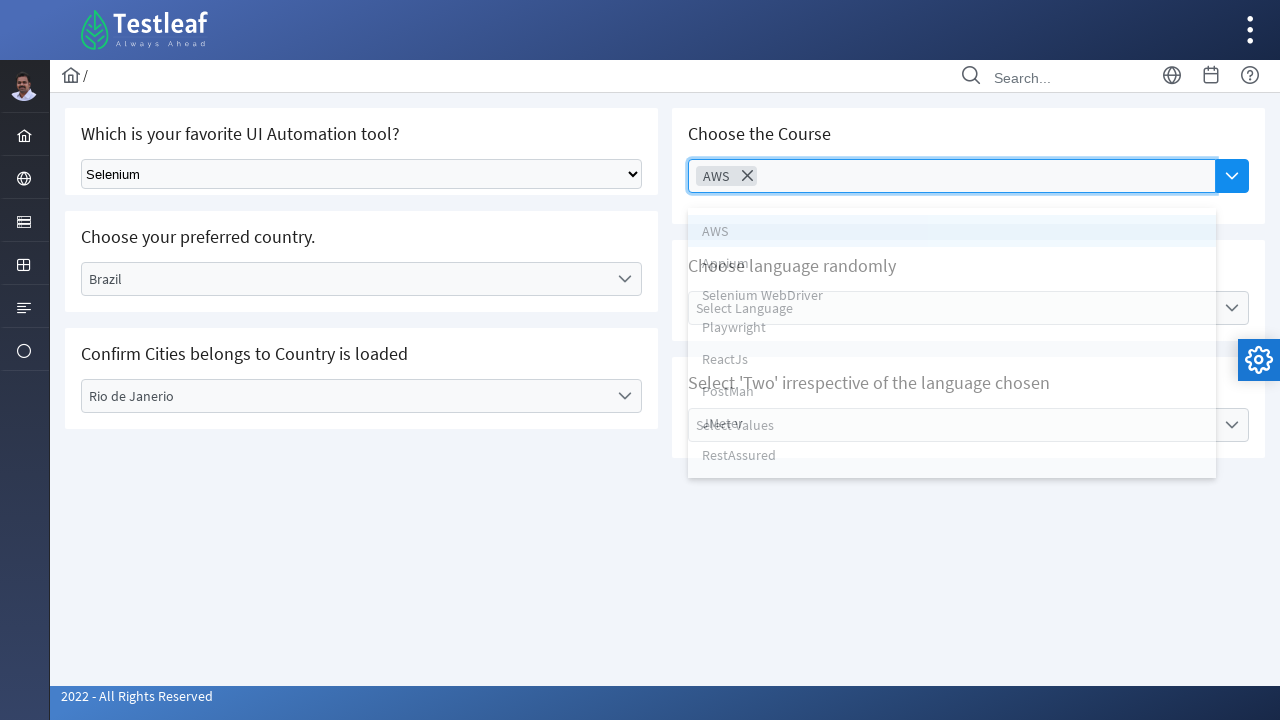

Clicked on language dropdown at (952, 308) on #j_idt87\:lang_label
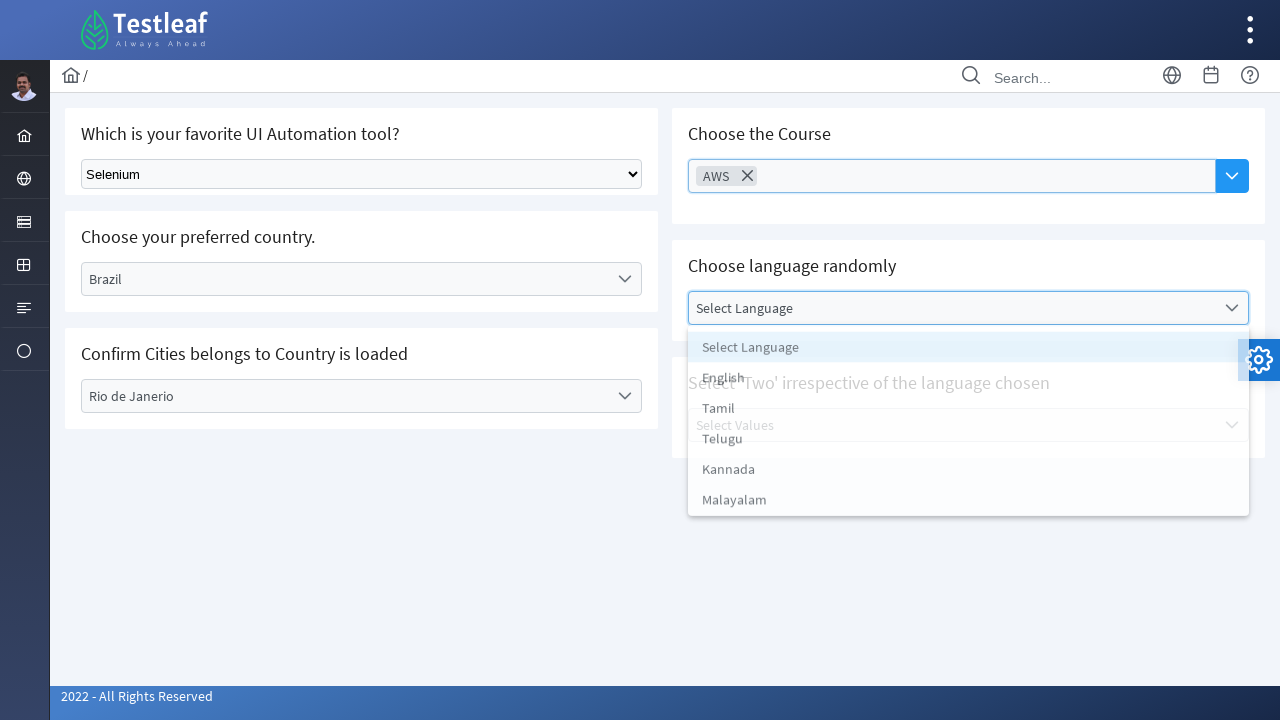

Language options loaded
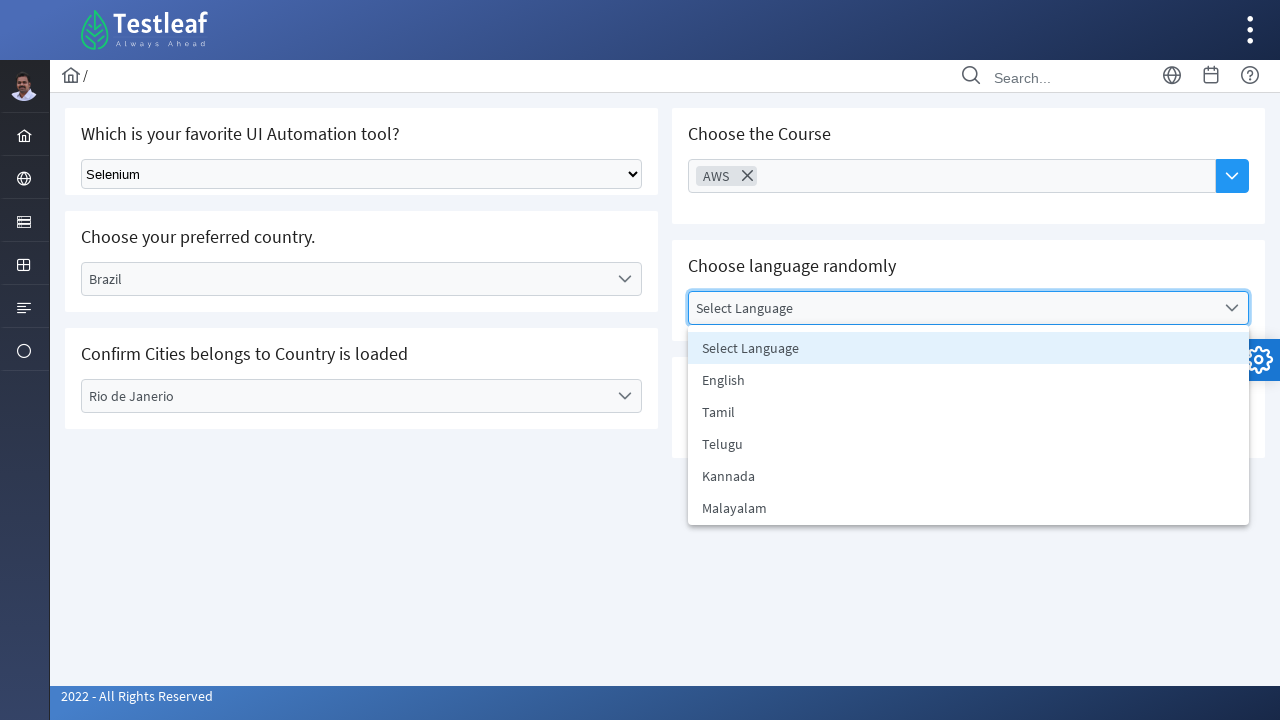

Selected Malayalam as preferred language at (968, 508) on xpath=//li[text()='malayalam' or text()='Malayalam']
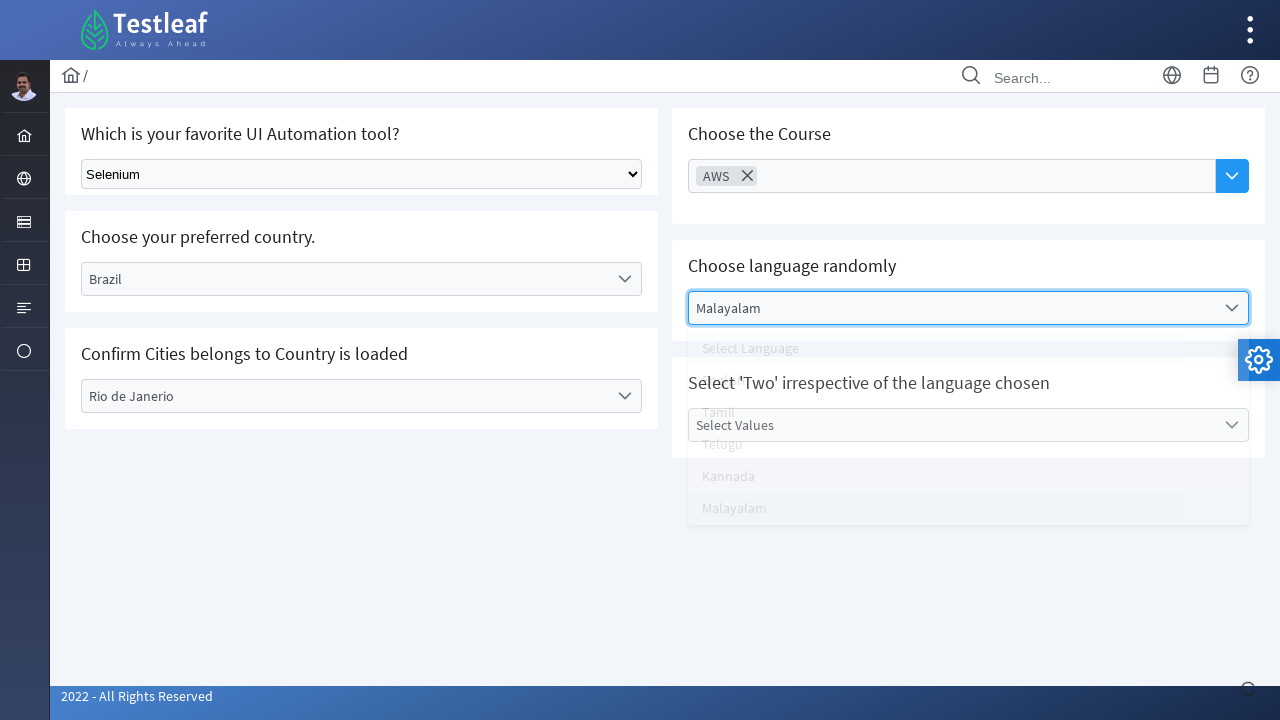

Clicked on additional language dropdown at (952, 425) on #j_idt87\:value_label
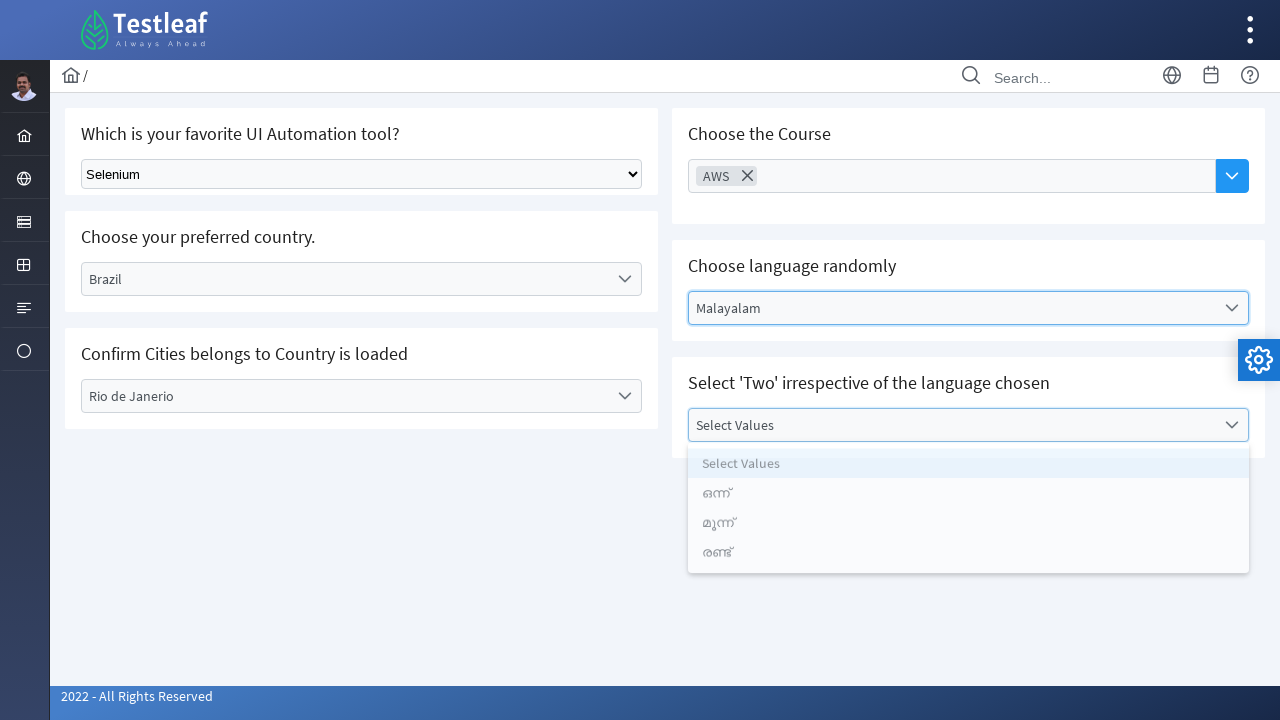

Additional language options loaded
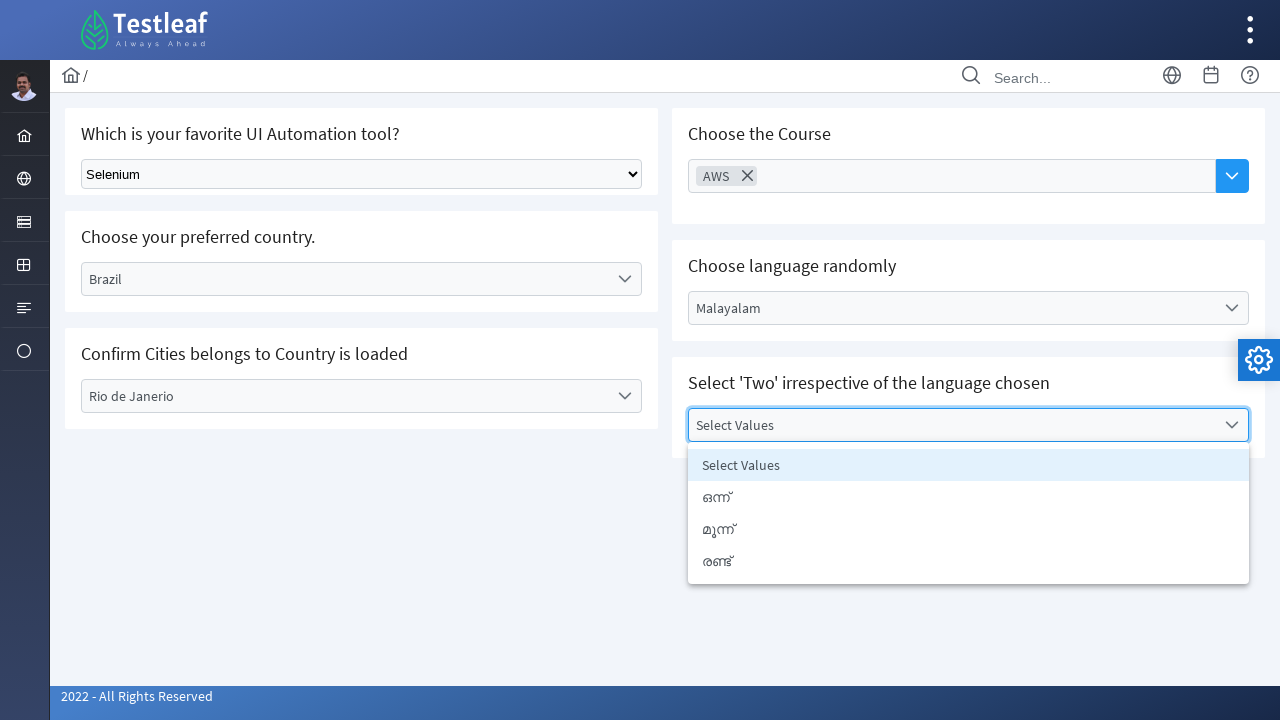

Selected Malayalam text 'ഒന്ന്' as additional language at (968, 497) on xpath=//li[text()='ഒന്ന്']
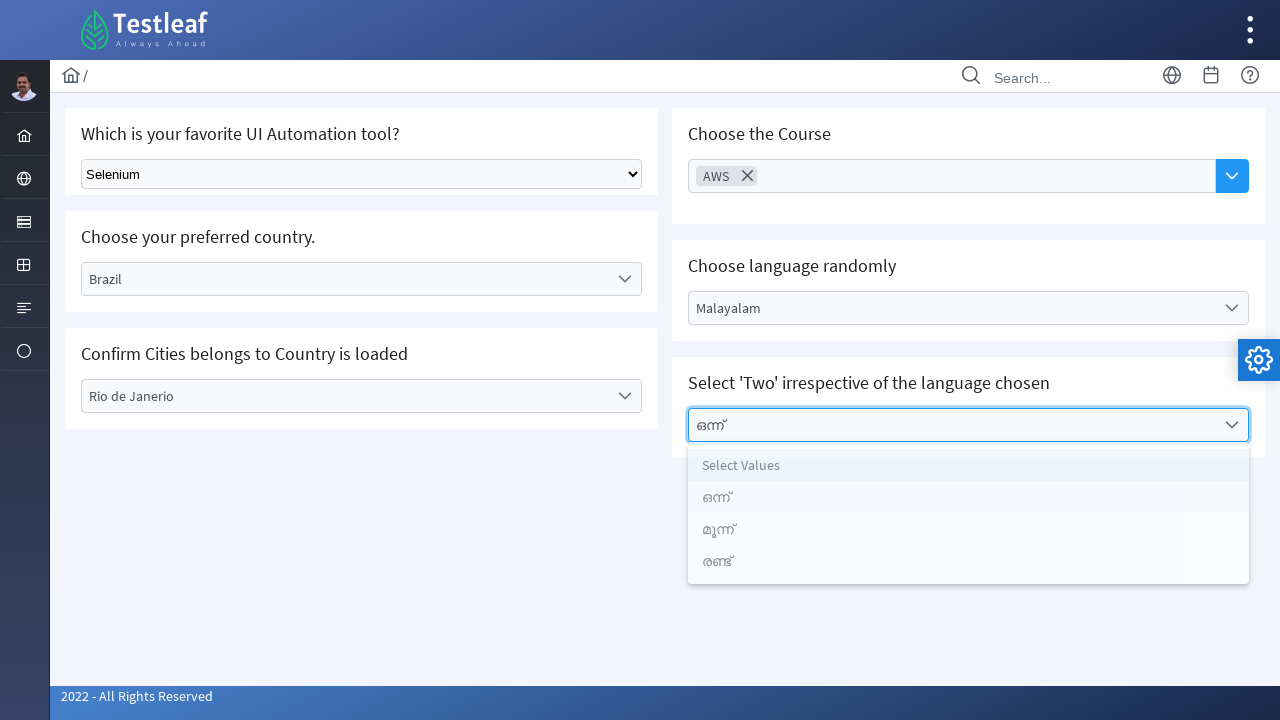

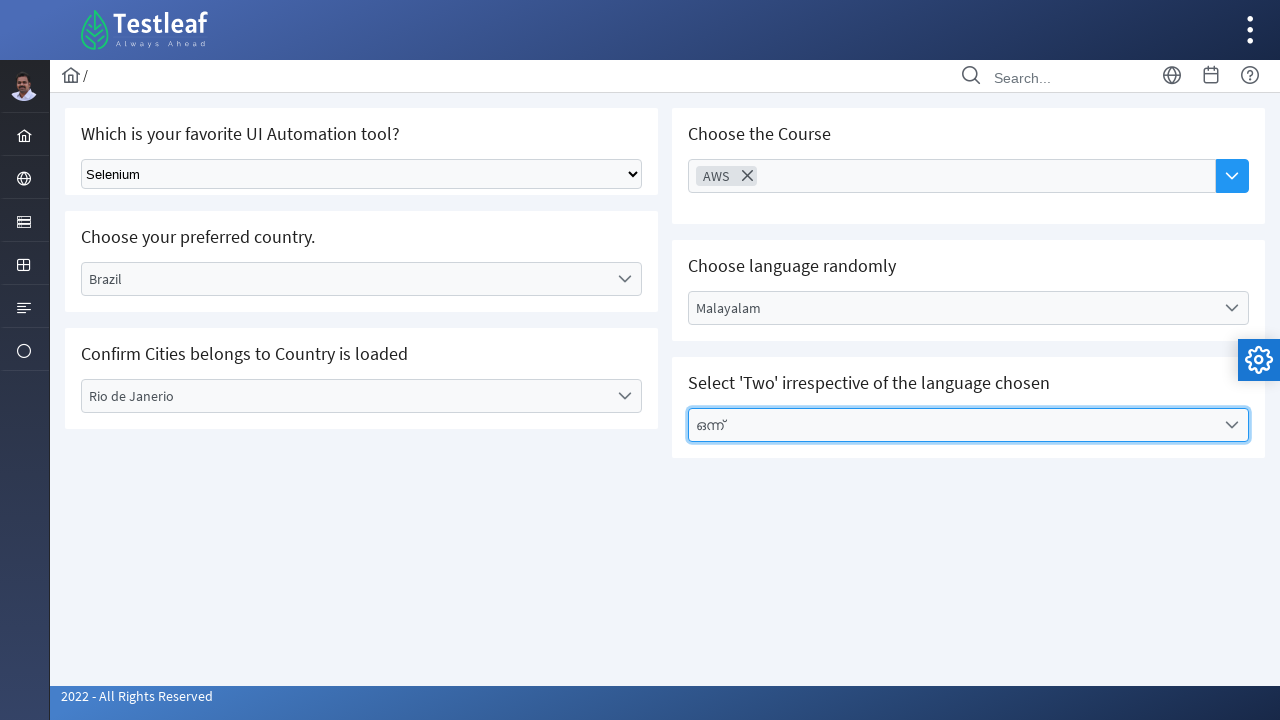